Verifies that the brand logo text displays "GREENKART"

Starting URL: https://rahulshettyacademy.com/seleniumPractise/#/

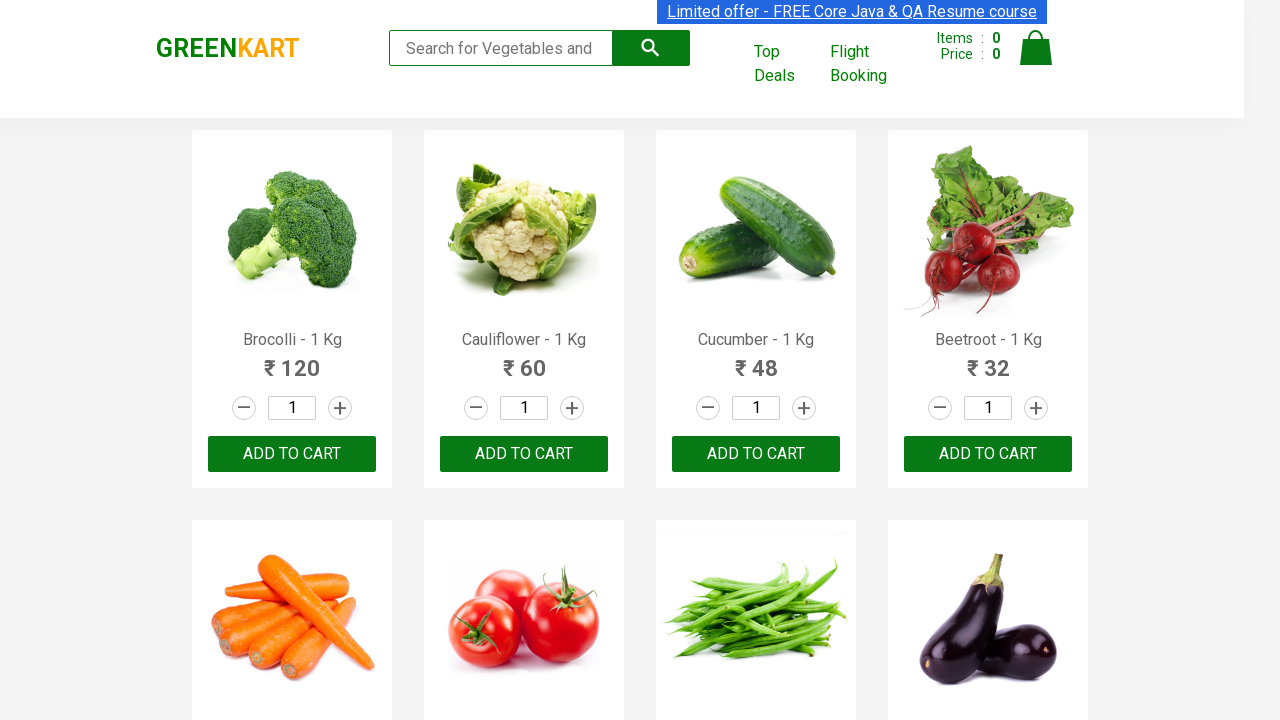

Retrieved brand logo text content
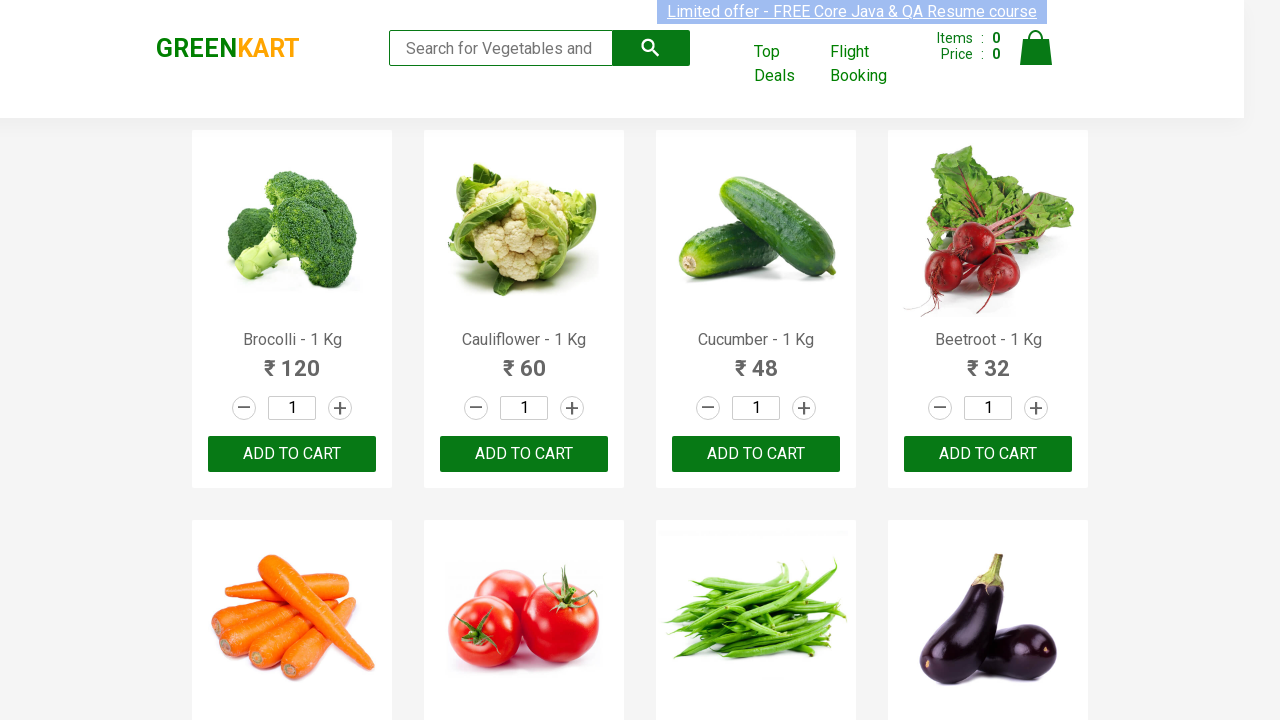

Verified that brand logo text displays 'GREENKART'
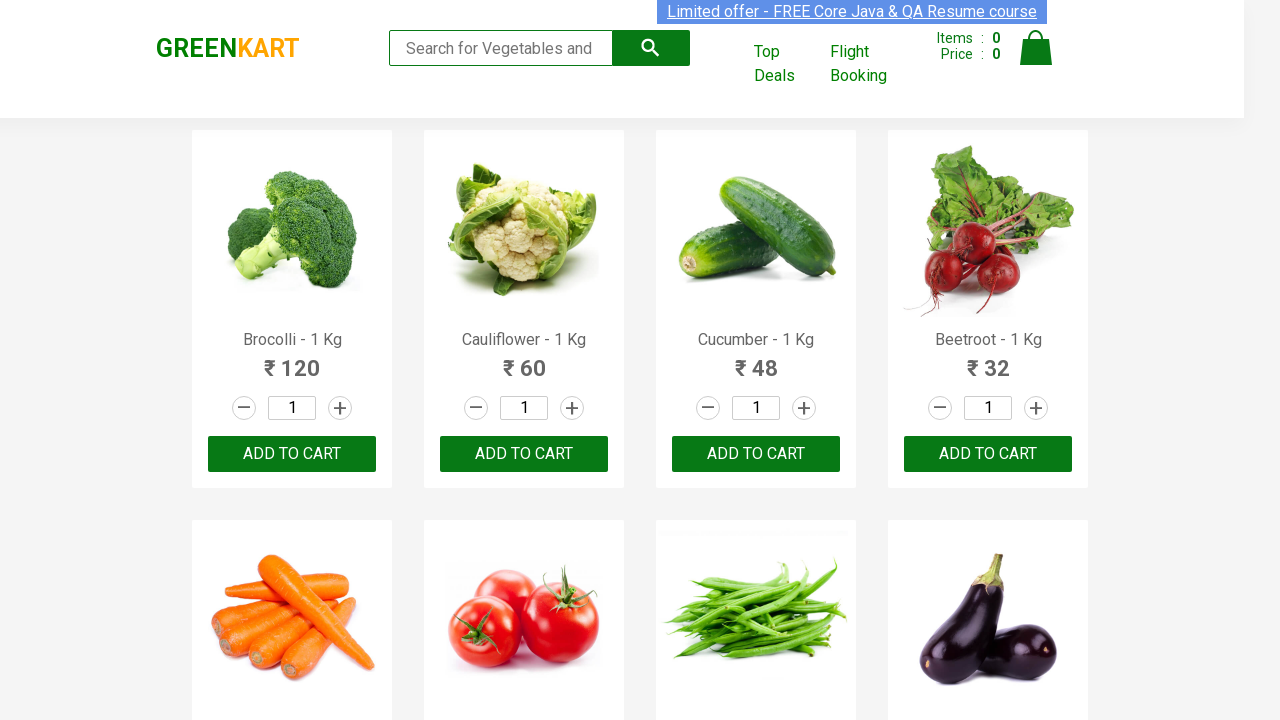

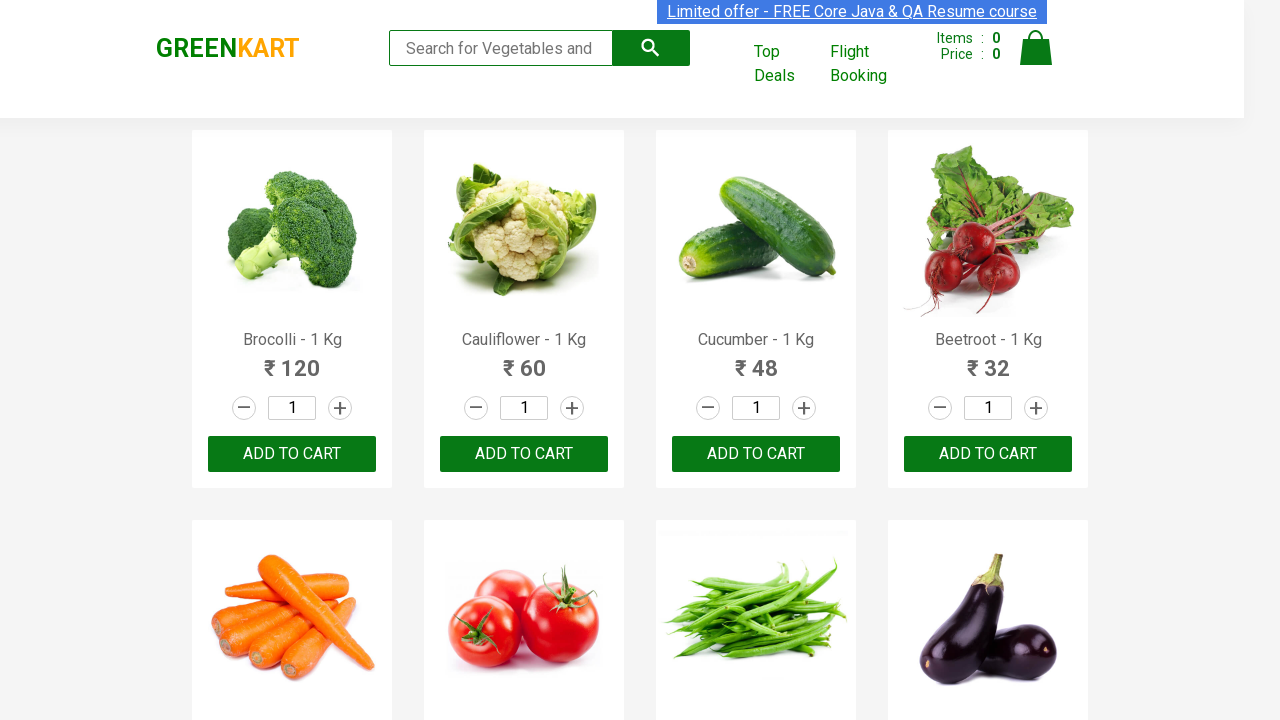